Tests add/remove element functionality by clicking an Add Element button to create a Delete button, then clicking the Delete button to remove it.

Starting URL: https://the-internet.herokuapp.com/add_remove_elements/

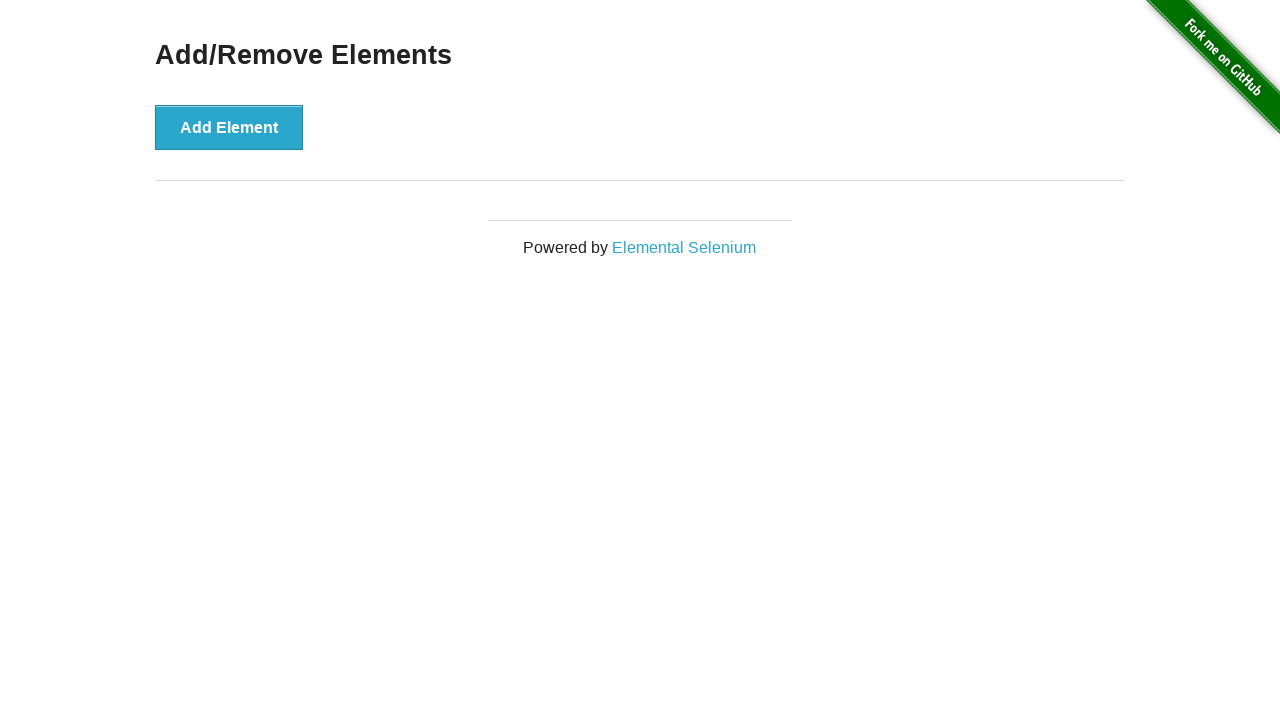

Clicked Add Element button to create a Delete button at (229, 127) on xpath=//button[text()='Add Element']
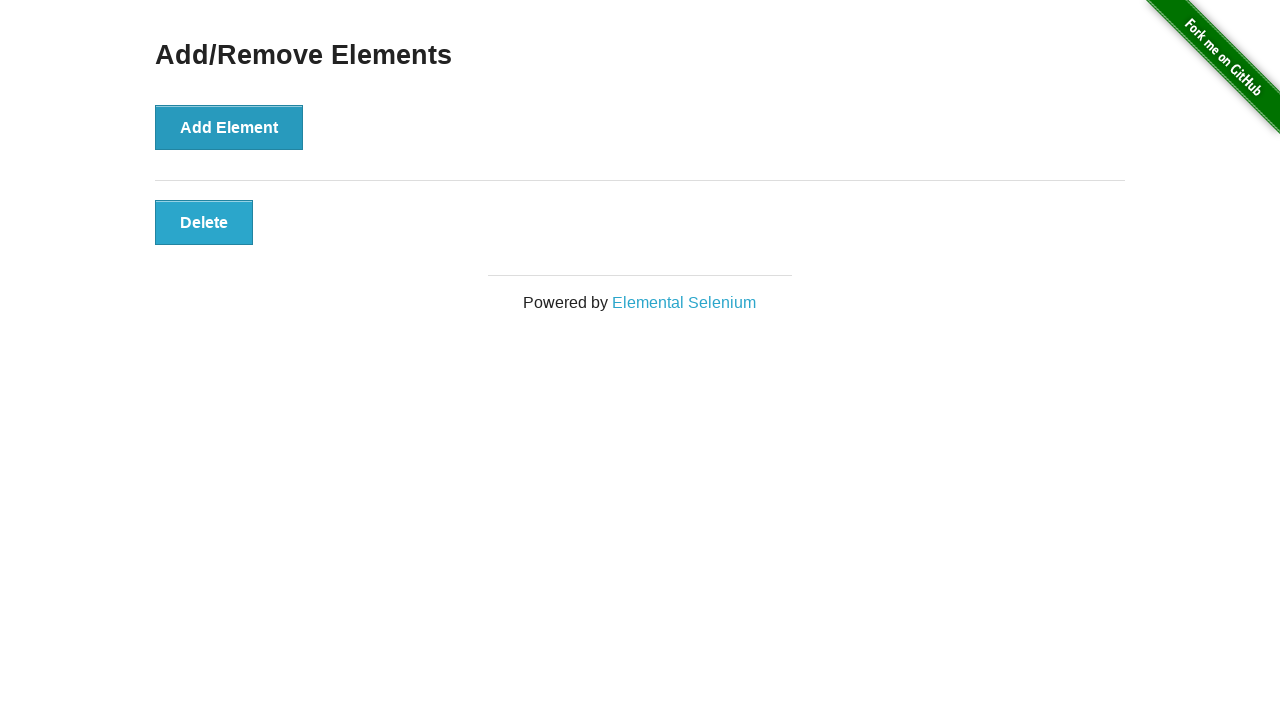

Delete button appeared after adding element
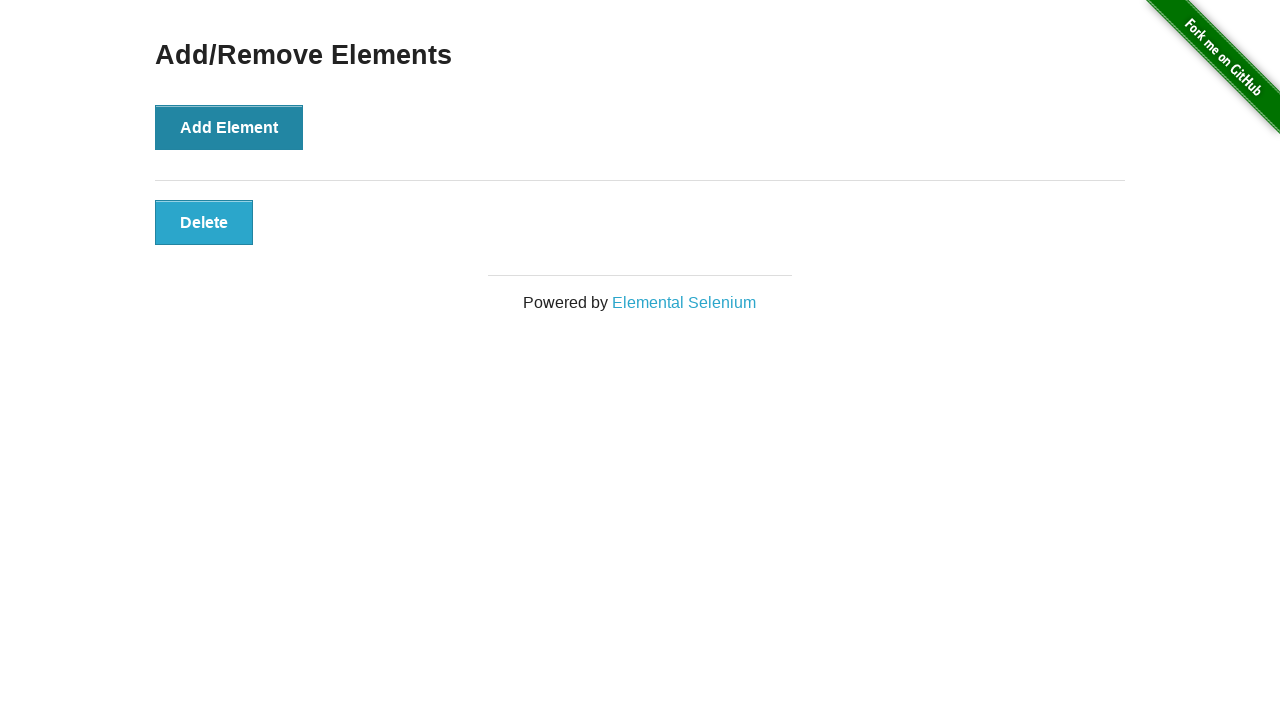

Clicked Delete button to remove the element at (204, 222) on xpath=//button[text()='Delete']
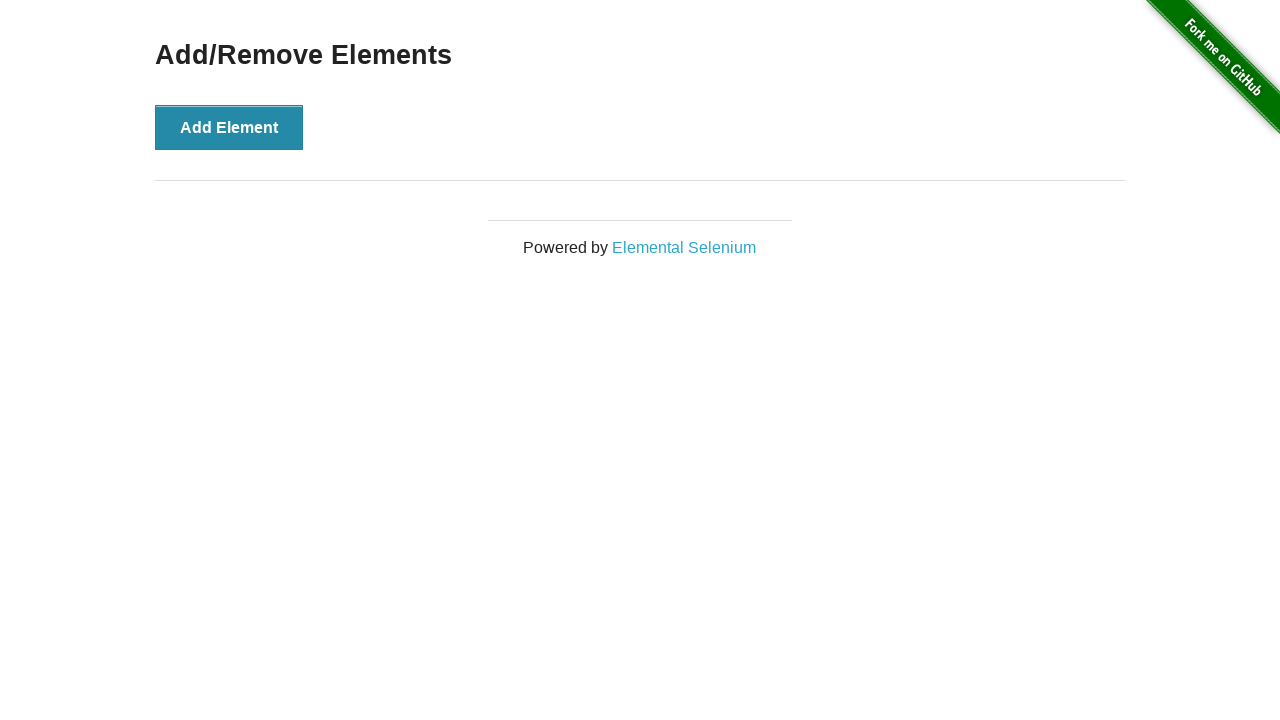

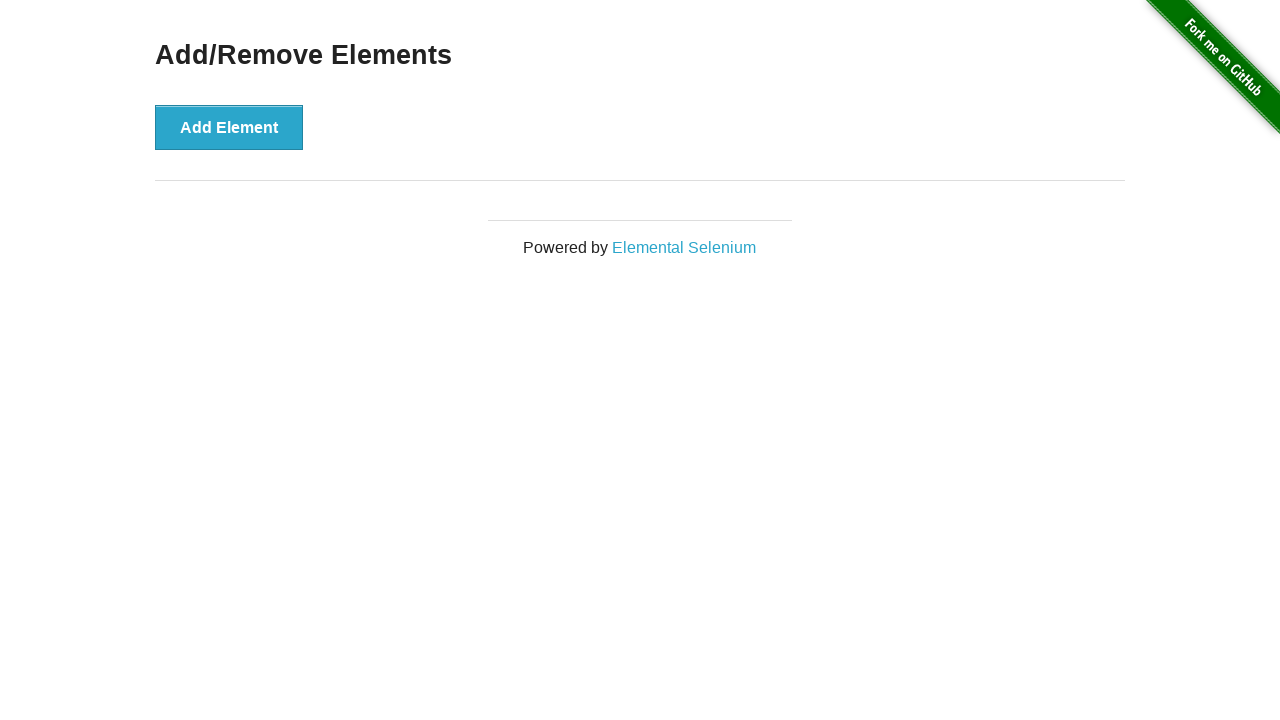